Tests dropdown functionality on a registration form by selecting various options from Skills and Country dropdowns using different selection methods

Starting URL: http://demo.automationtesting.in/Register.html

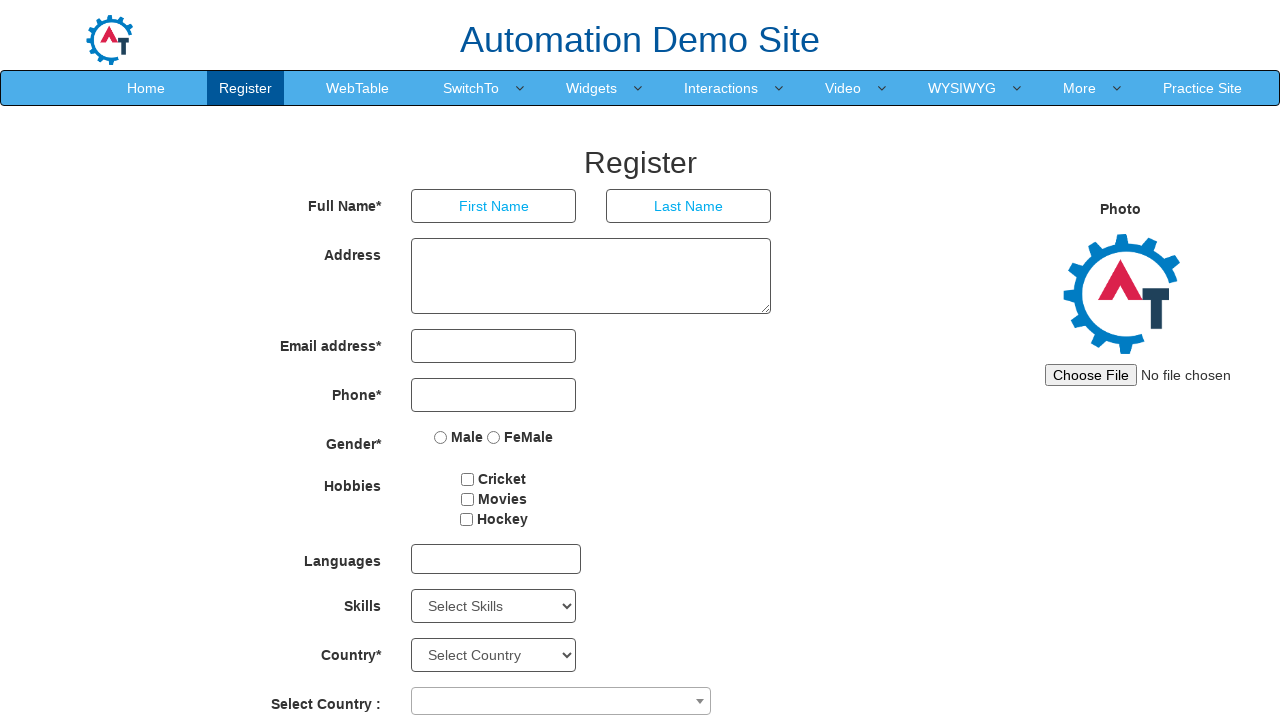

Located Skills dropdown element
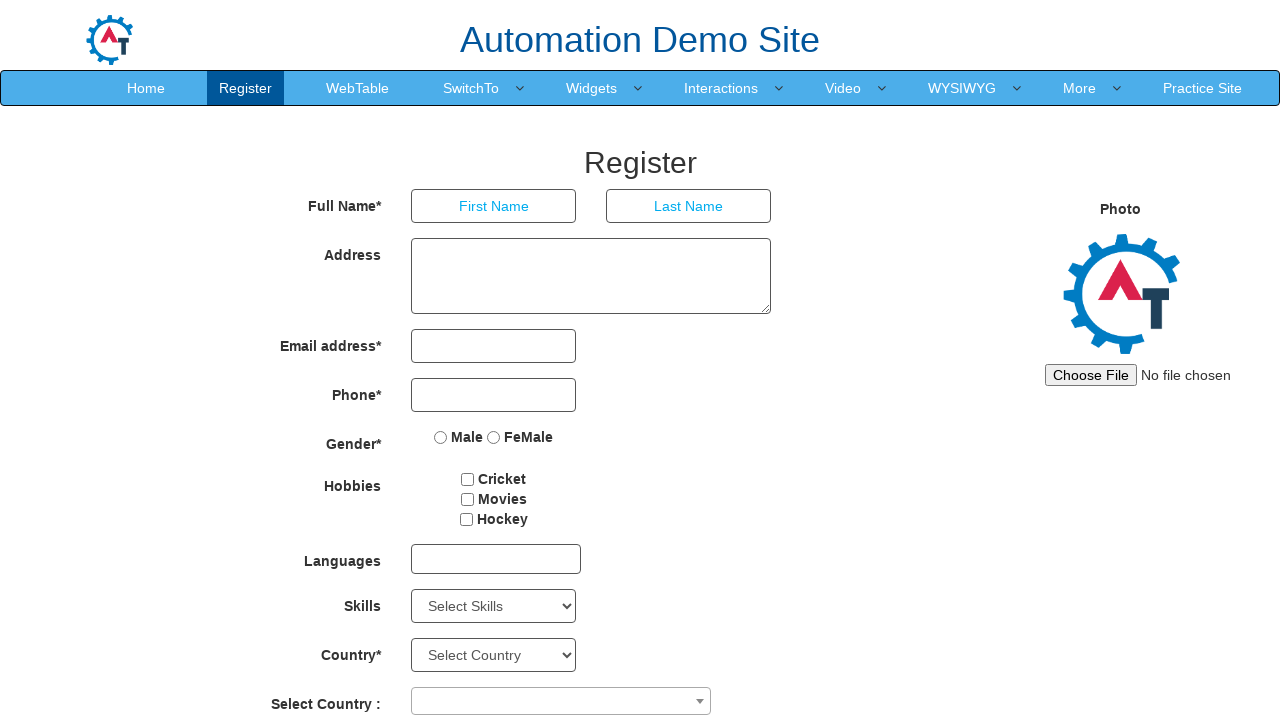

Selected Skills dropdown option by index 4 on #Skills
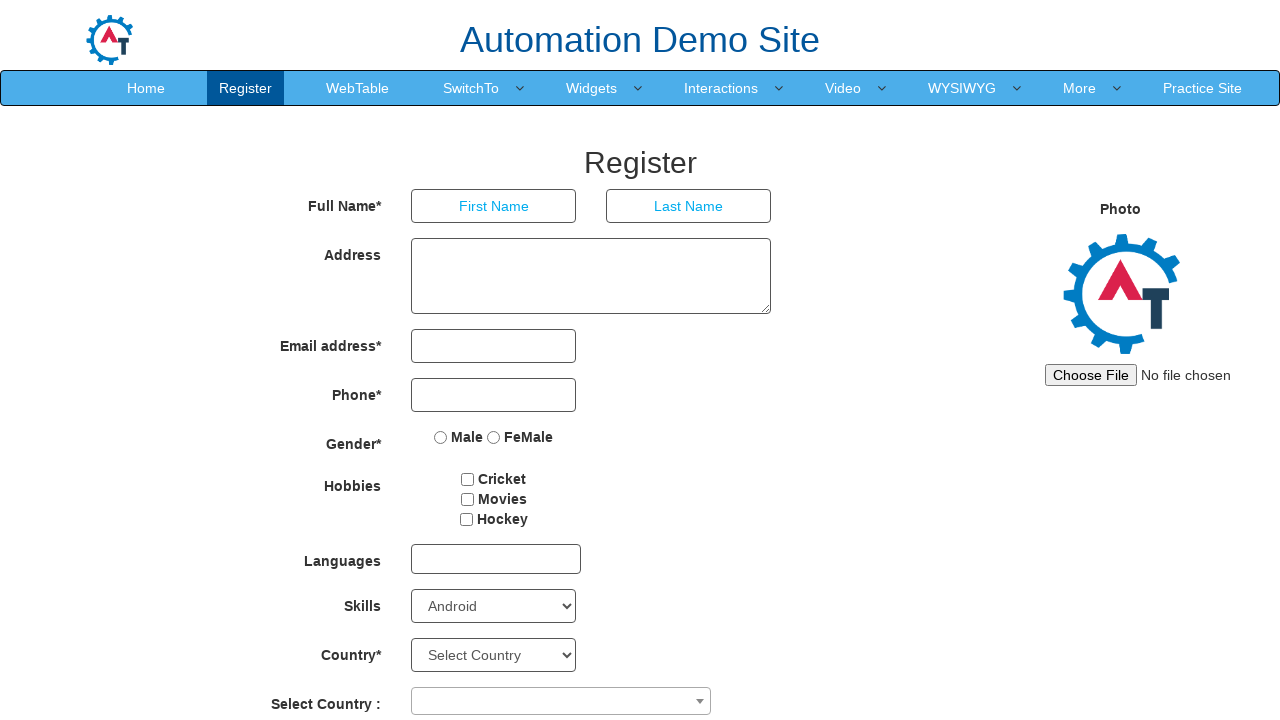

Selected 'Backup Management' from Skills dropdown by value on #Skills
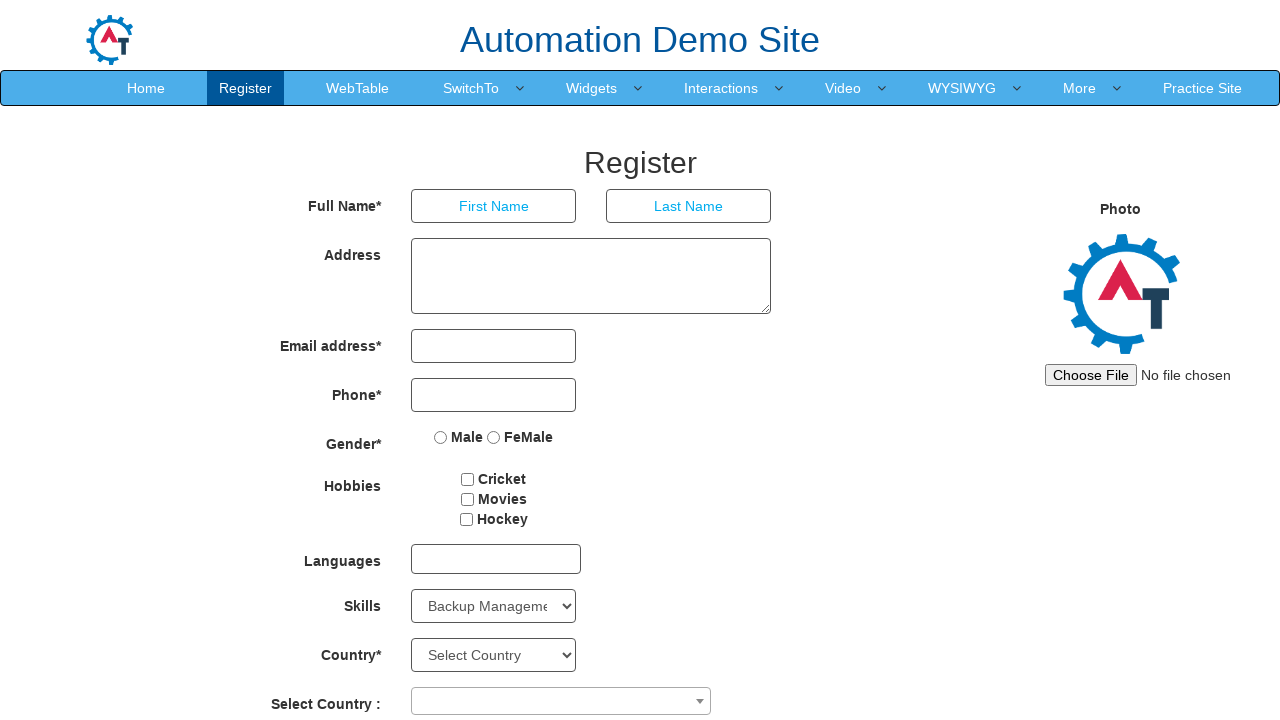

Selected 'Analytics' from Skills dropdown by visible text on #Skills
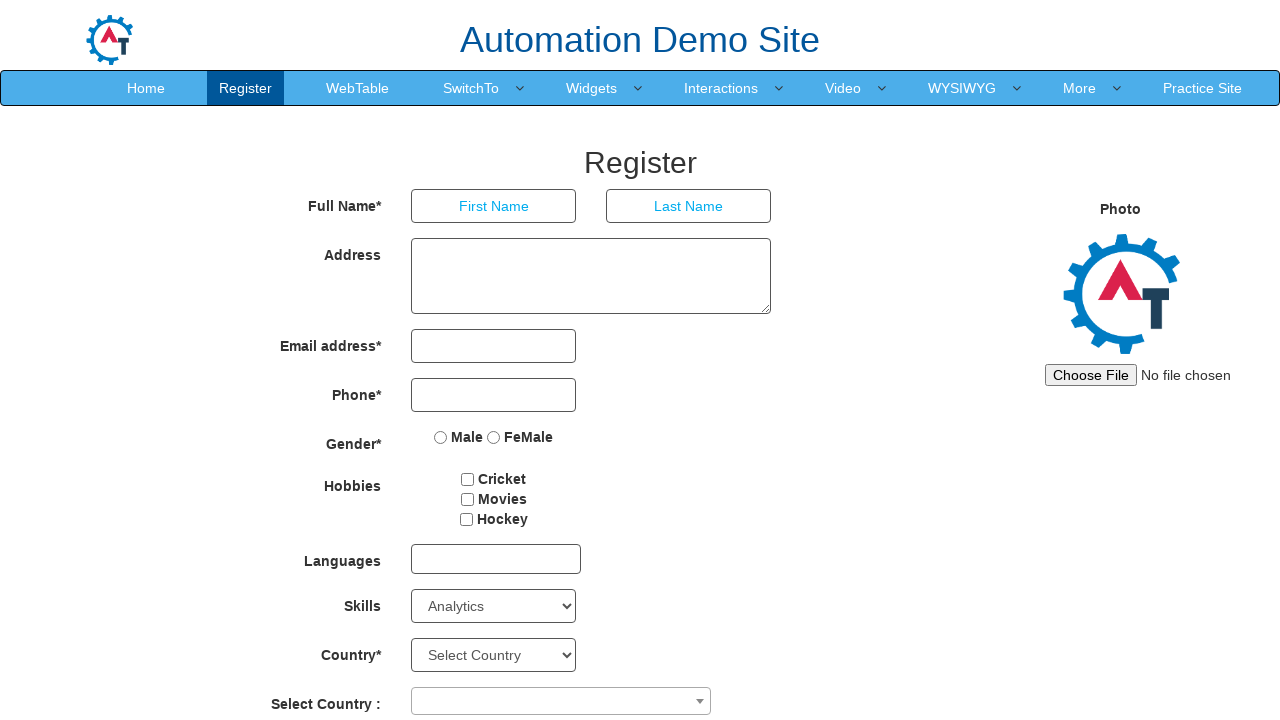

Located Country dropdown element
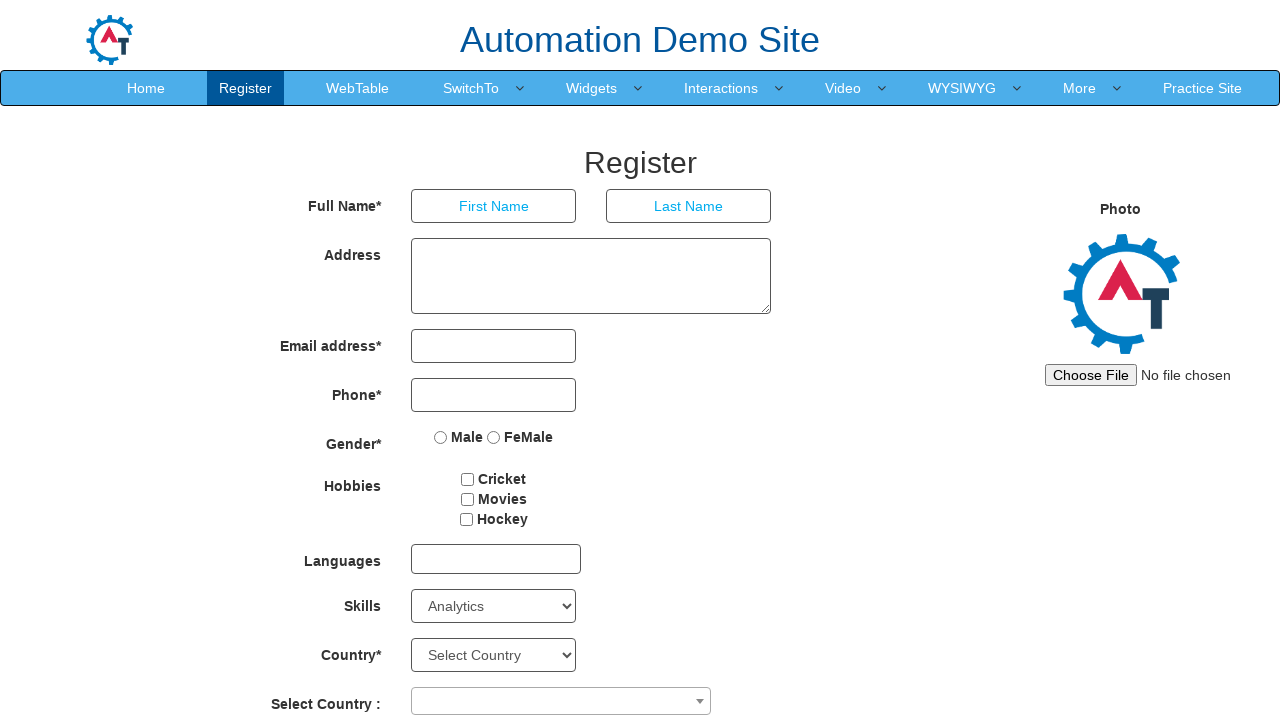

Selected Country dropdown option by index 5 on .col-md-4 #country
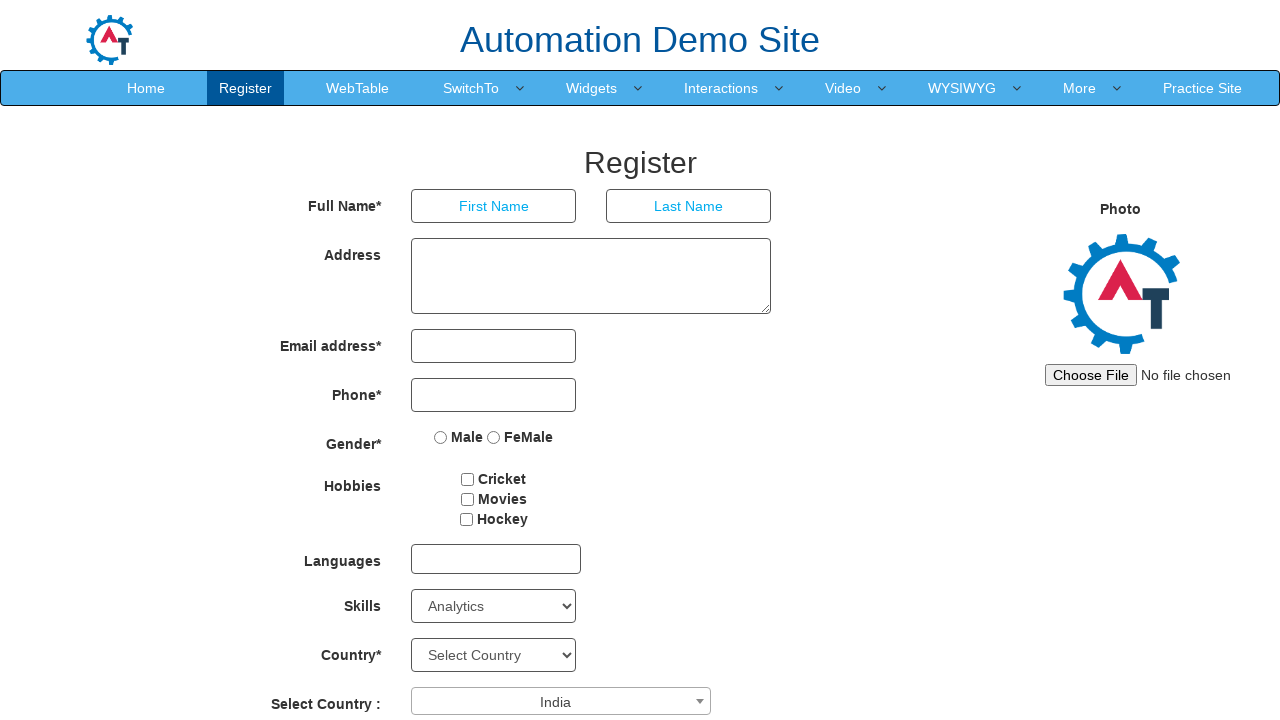

Selected 'New Zealand' from Country dropdown by value on .col-md-4 #country
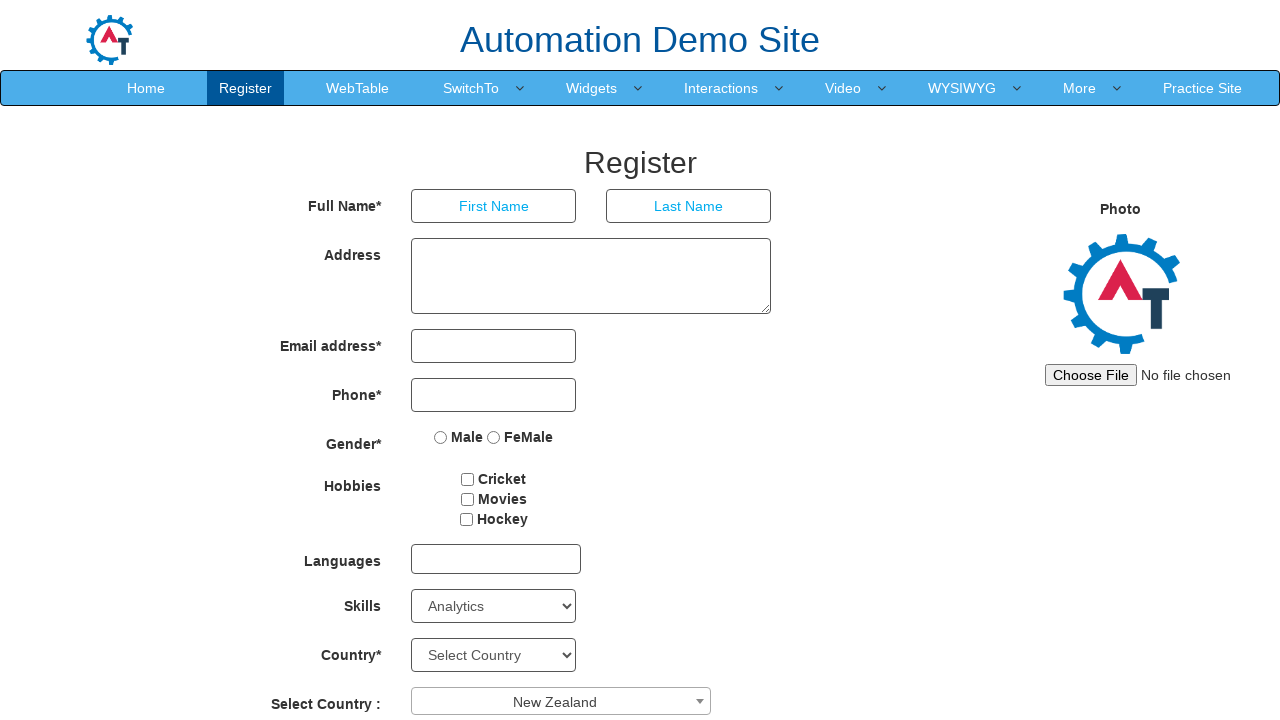

Selected 'India' from Country dropdown by visible text on .col-md-4 #country
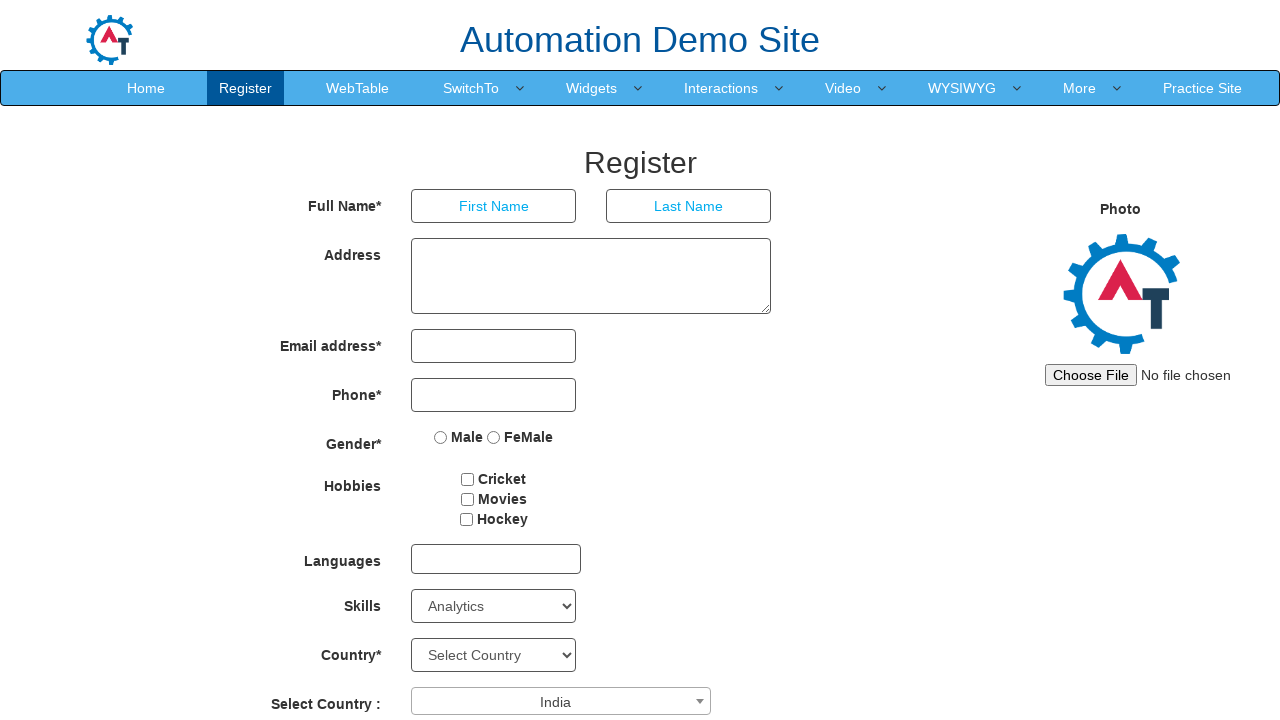

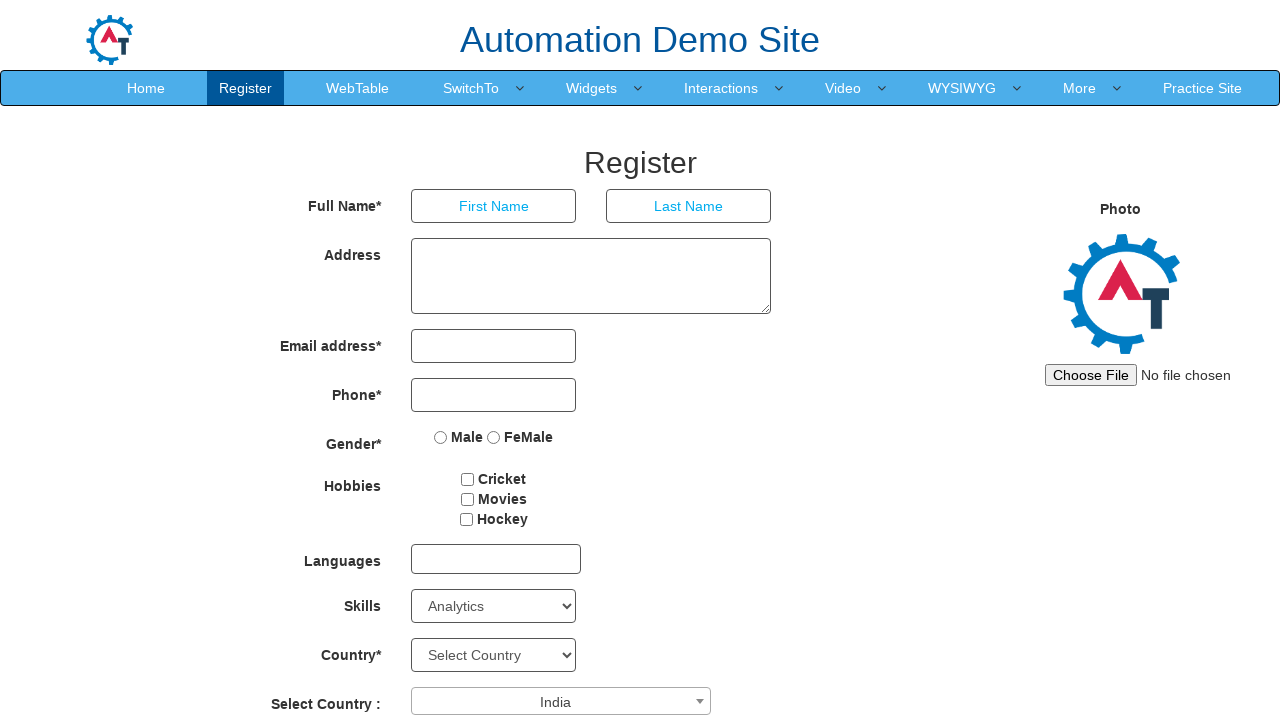